Tests that new todo items are appended to the bottom of the list and counter shows correct count

Starting URL: https://demo.playwright.dev/todomvc

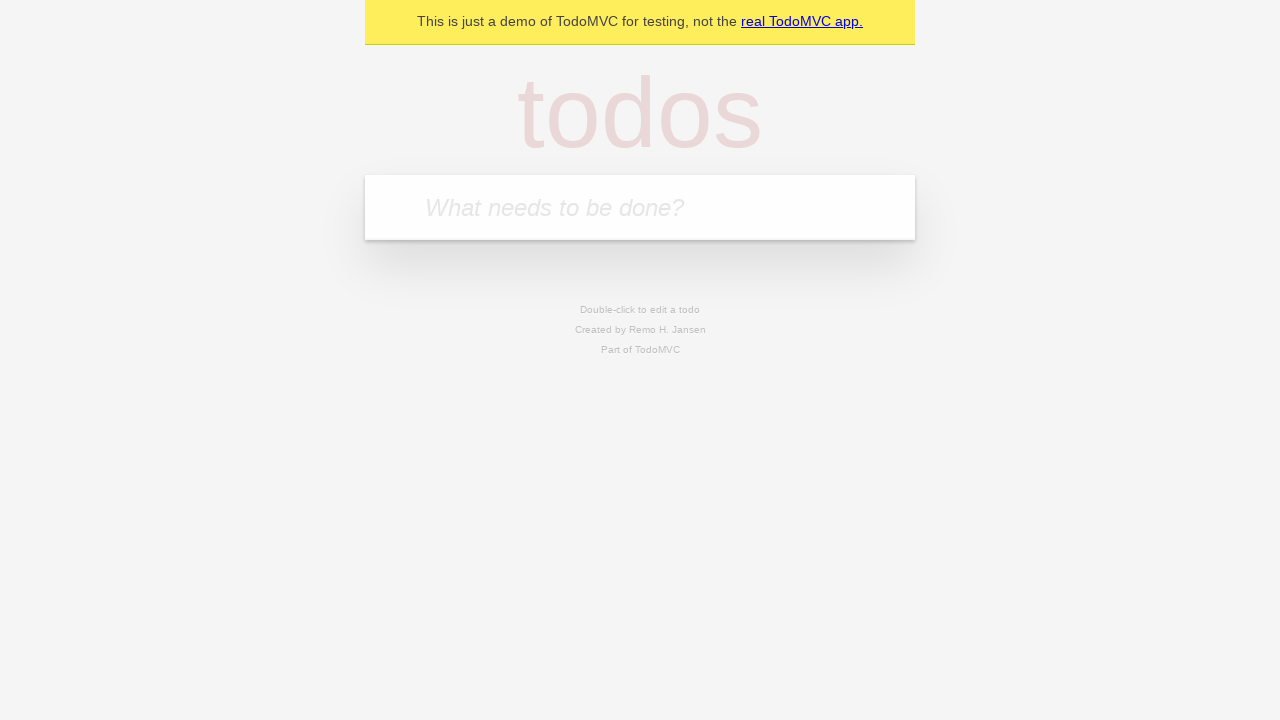

Filled todo input with 'buy some cheese' on internal:attr=[placeholder="What needs to be done?"i]
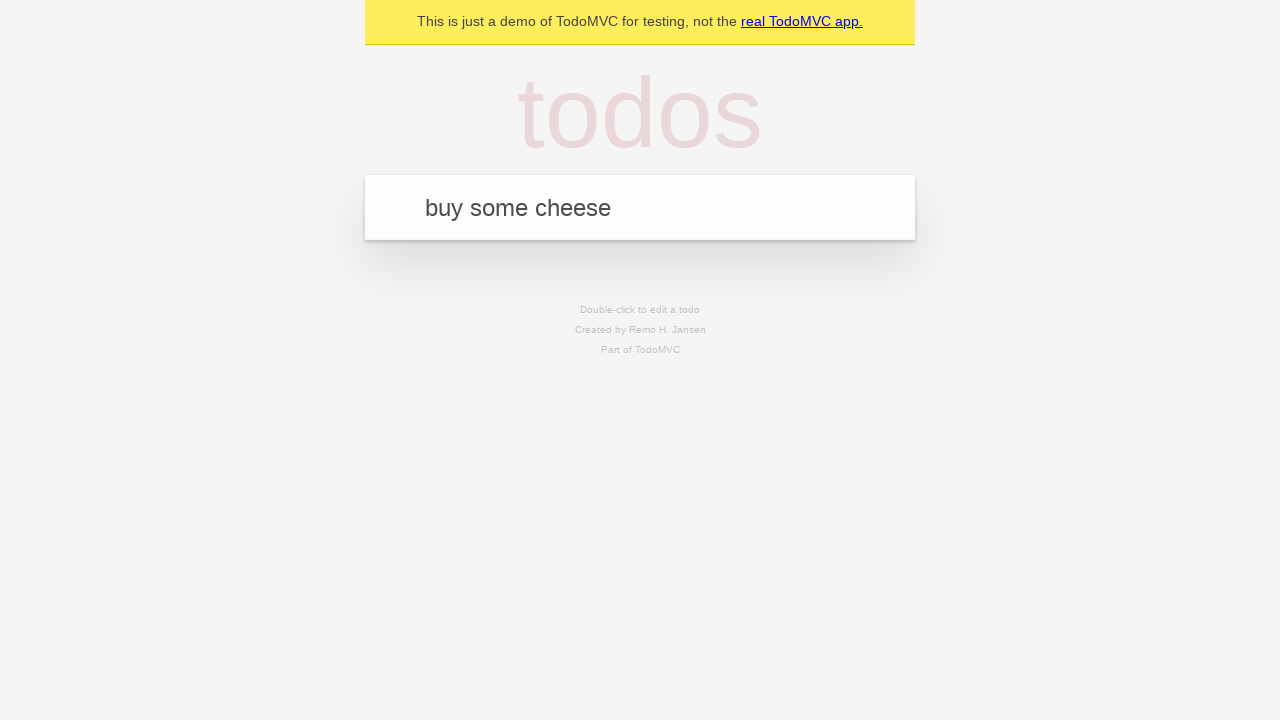

Pressed Enter to add first todo item on internal:attr=[placeholder="What needs to be done?"i]
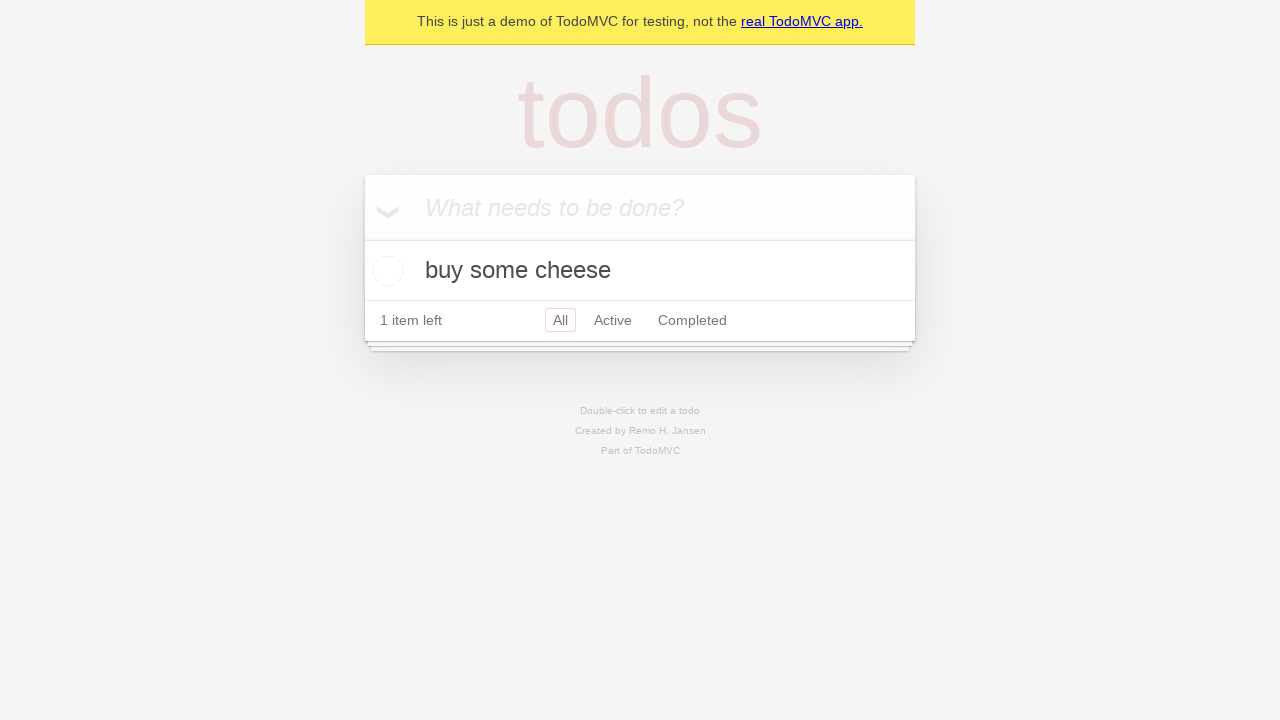

Filled todo input with 'feed the cat' on internal:attr=[placeholder="What needs to be done?"i]
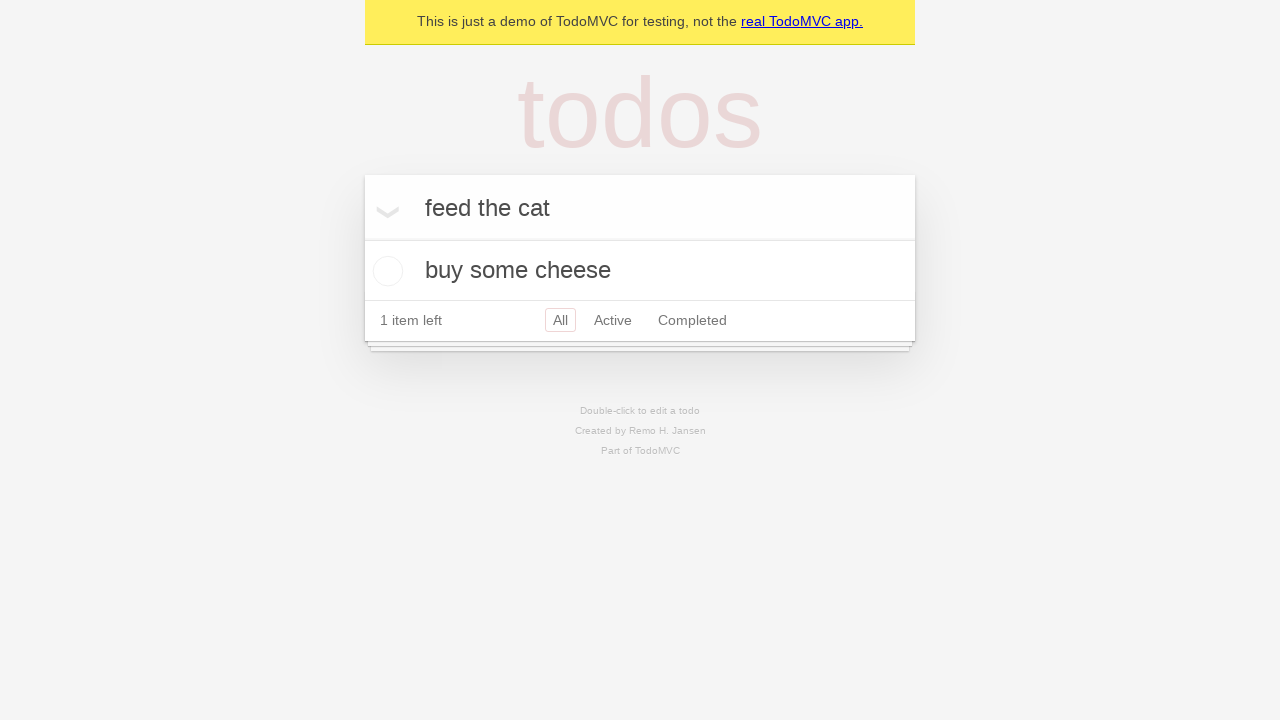

Pressed Enter to add second todo item on internal:attr=[placeholder="What needs to be done?"i]
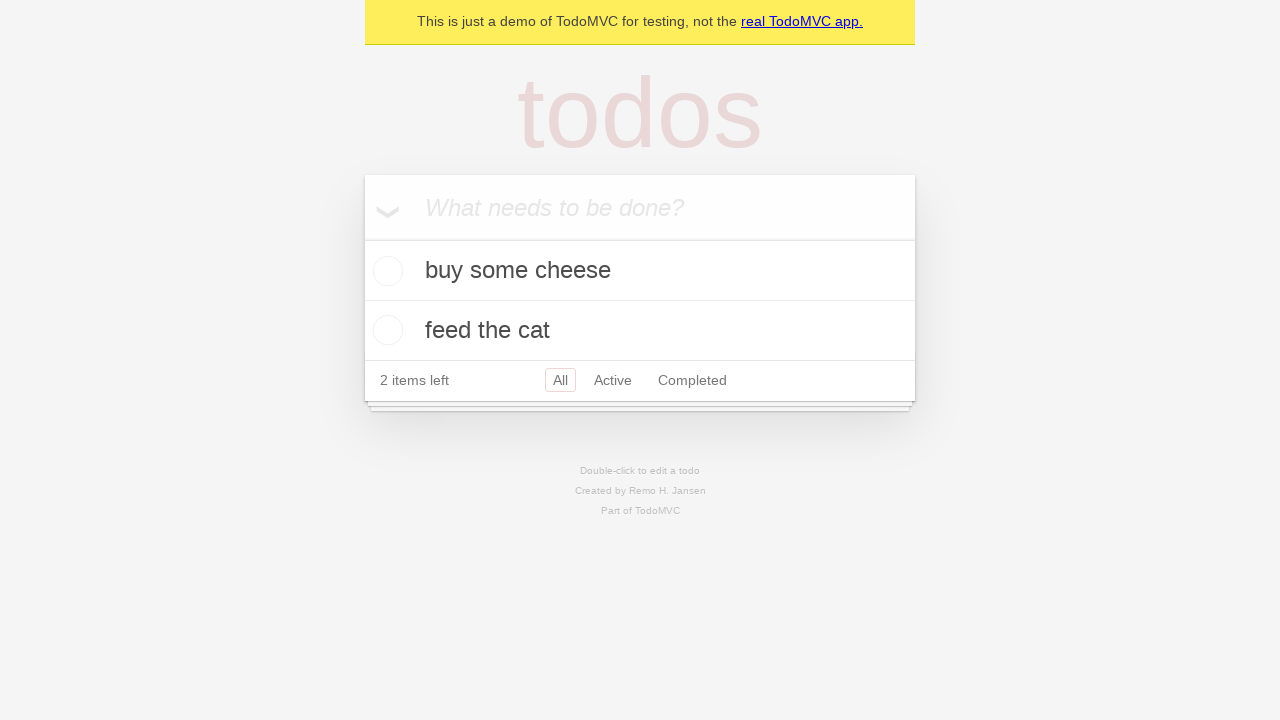

Filled todo input with 'book a doctors appointment' on internal:attr=[placeholder="What needs to be done?"i]
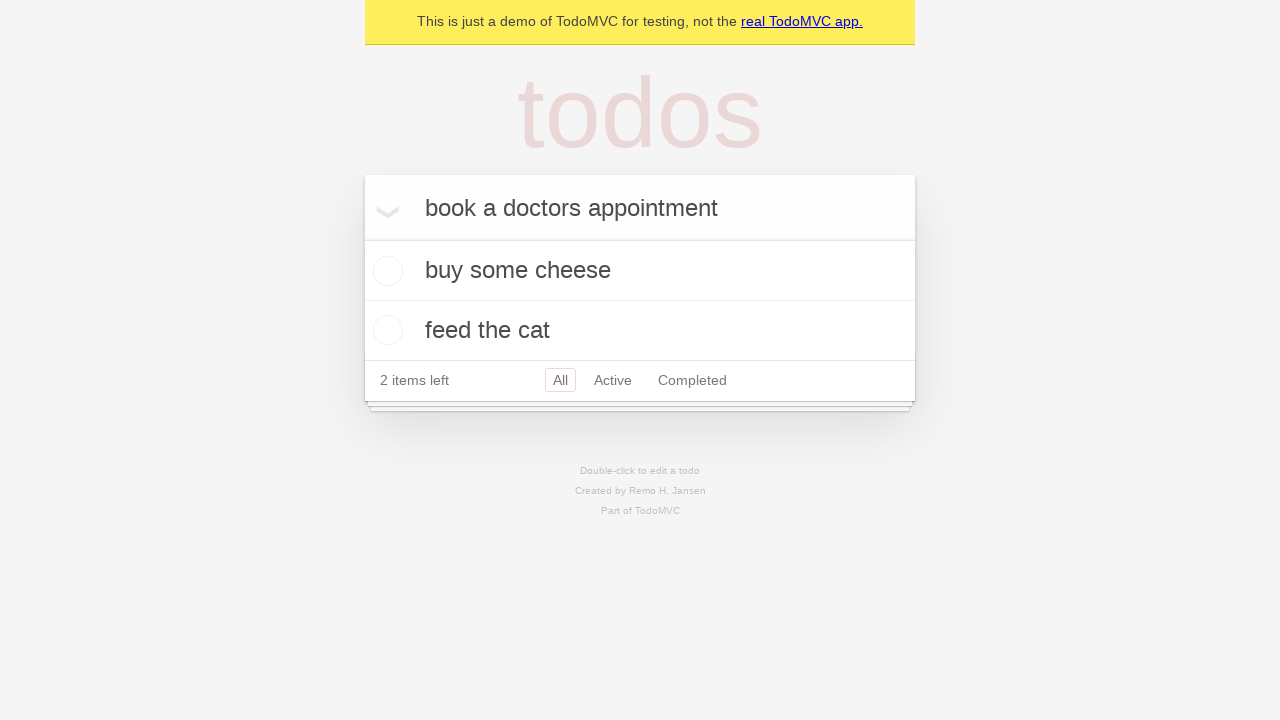

Pressed Enter to add third todo item on internal:attr=[placeholder="What needs to be done?"i]
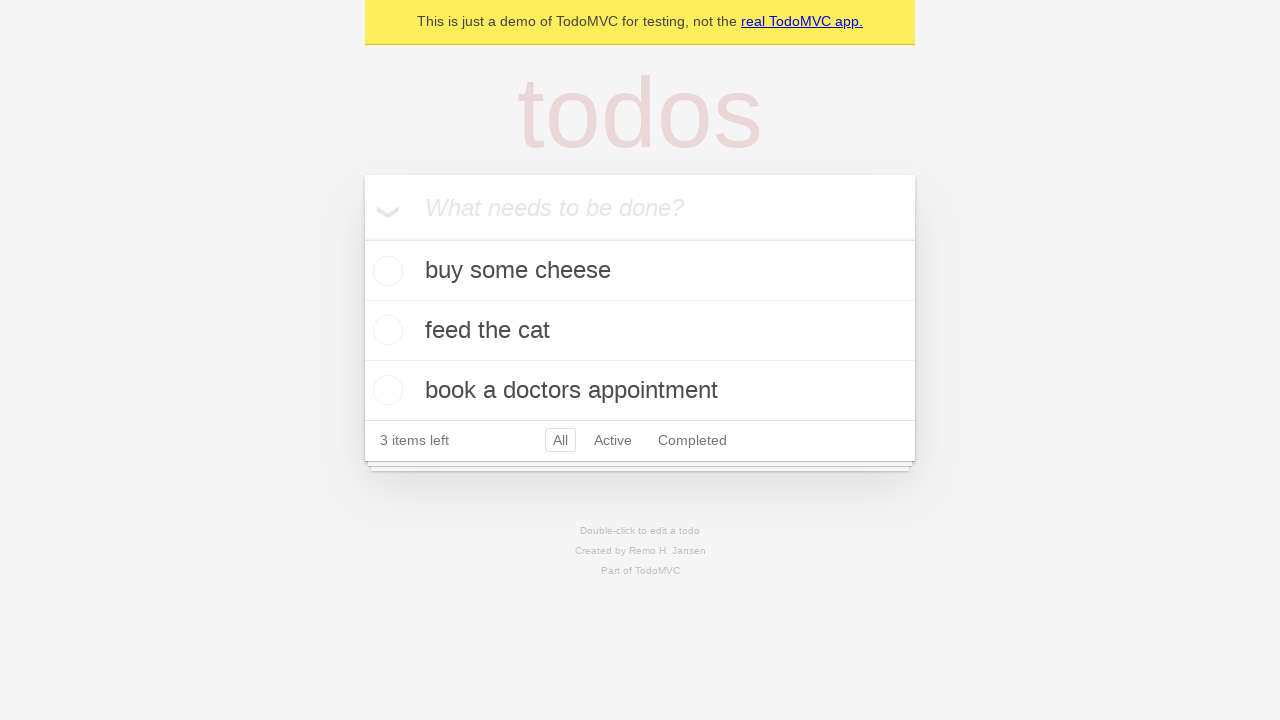

Verified that all 3 todo items were created and counter shows '3 items left'
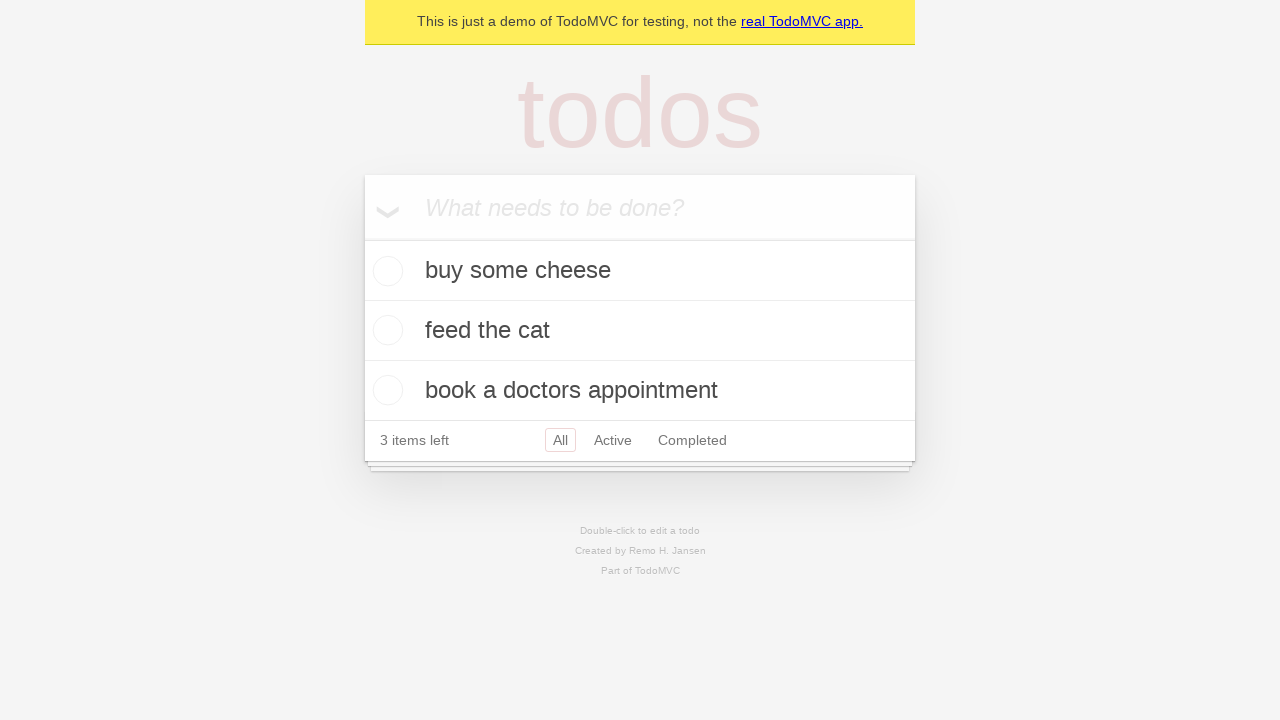

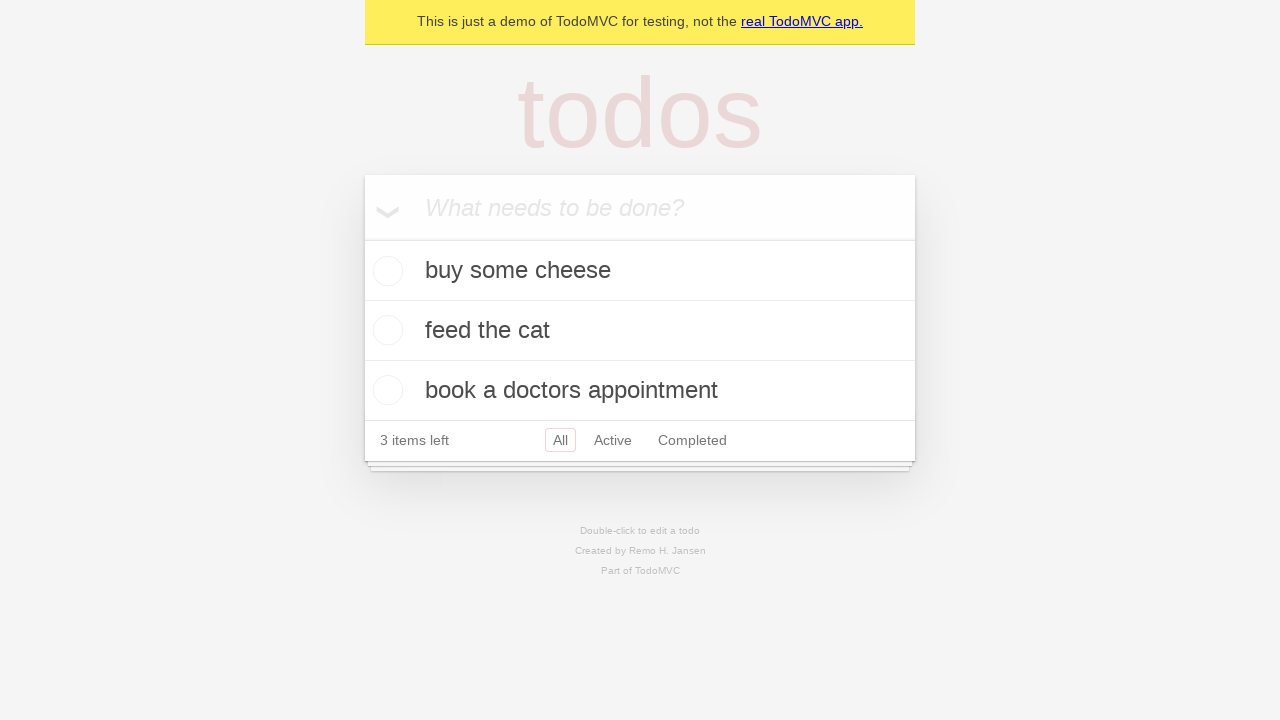